Fills out a sample form on Global SQA website with user details including name, email, website URL, and experience level

Starting URL: https://www.globalsqa.com/samplepagetest/

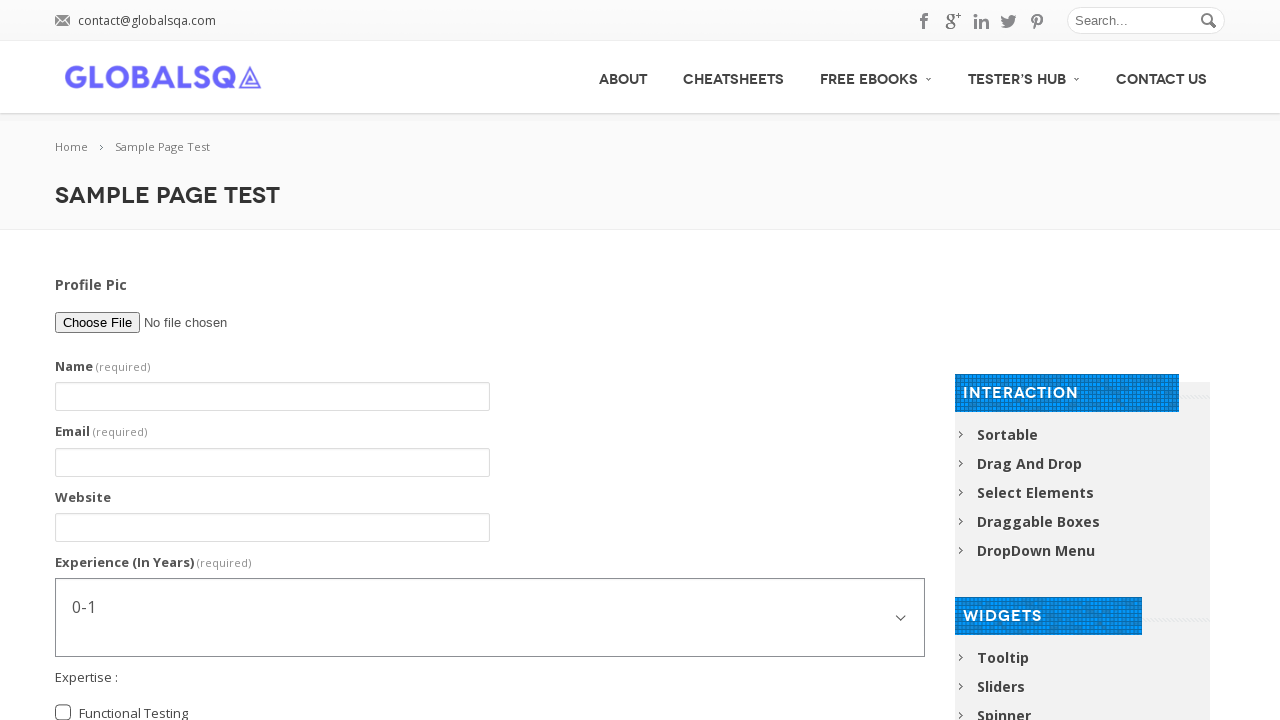

Filled name field with 'surendhar' on input[name='g2599-name']
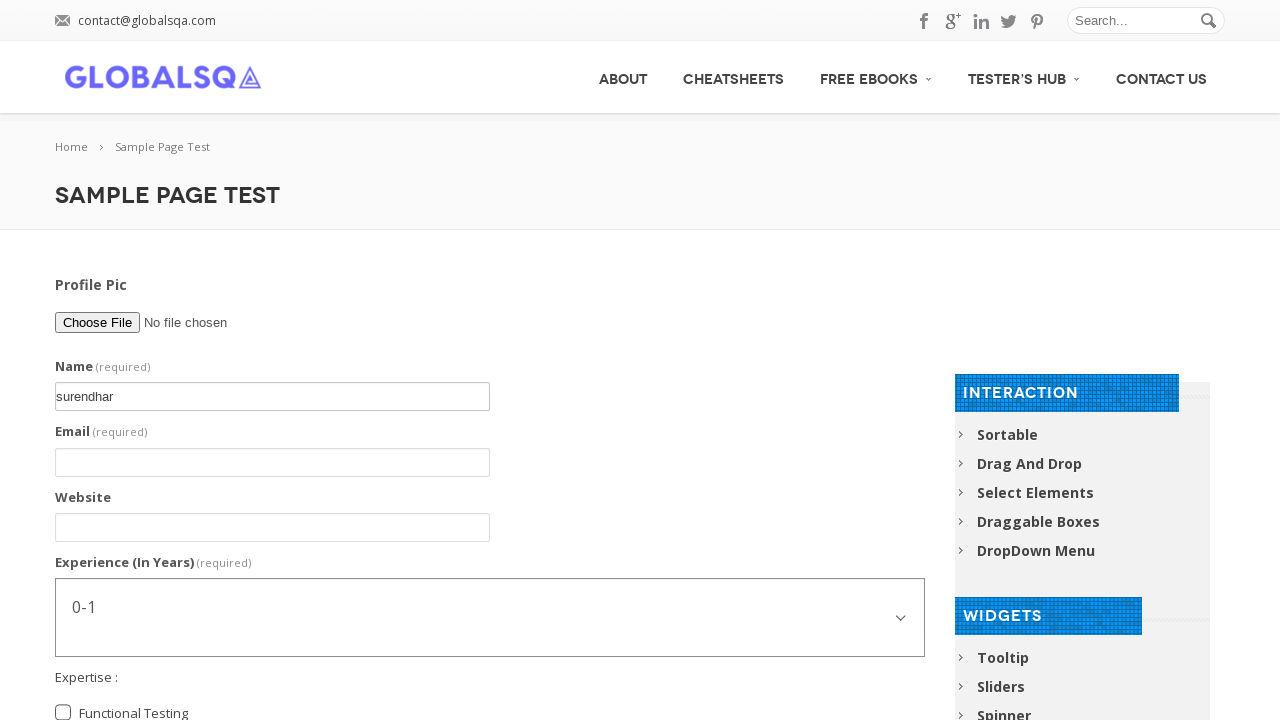

Filled email field with 'surendhar@gmail.com' on input[name='g2599-email']
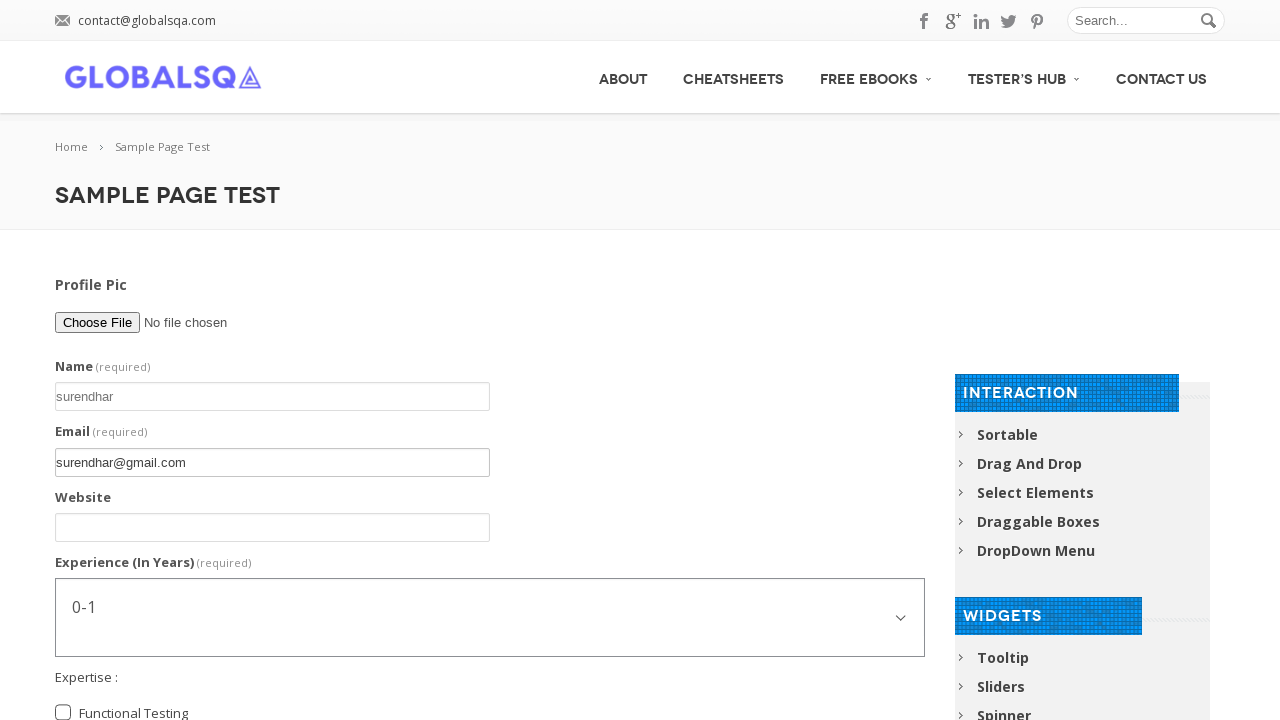

Filled website URL field with 'www.surendhar.com' on input[name='g2599-website']
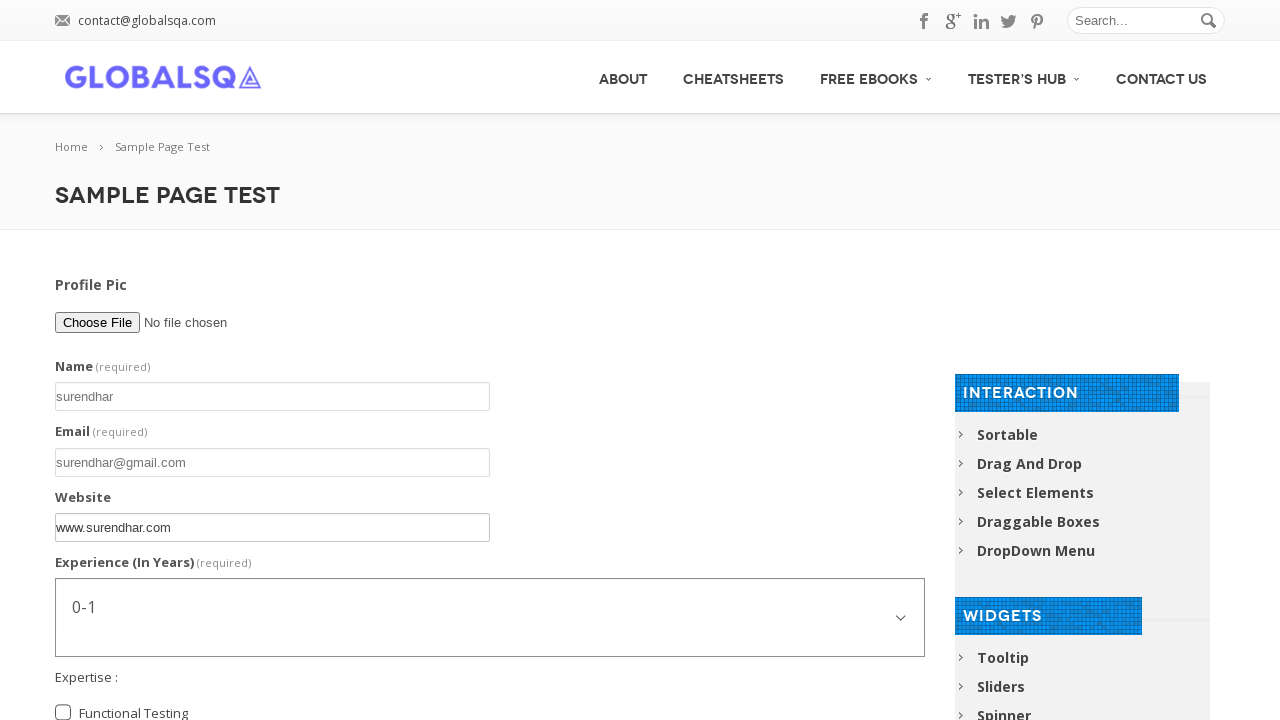

Selected experience level '0-1' years from dropdown on select[name='g2599-experienceinyears']
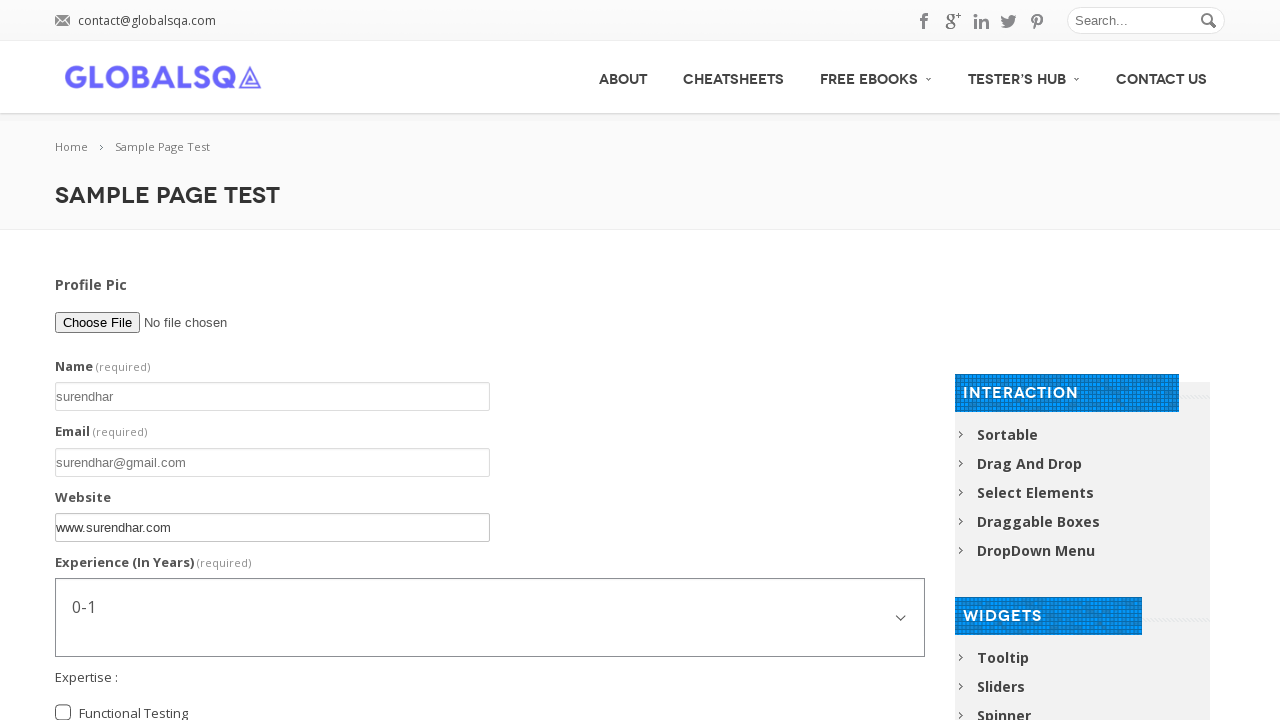

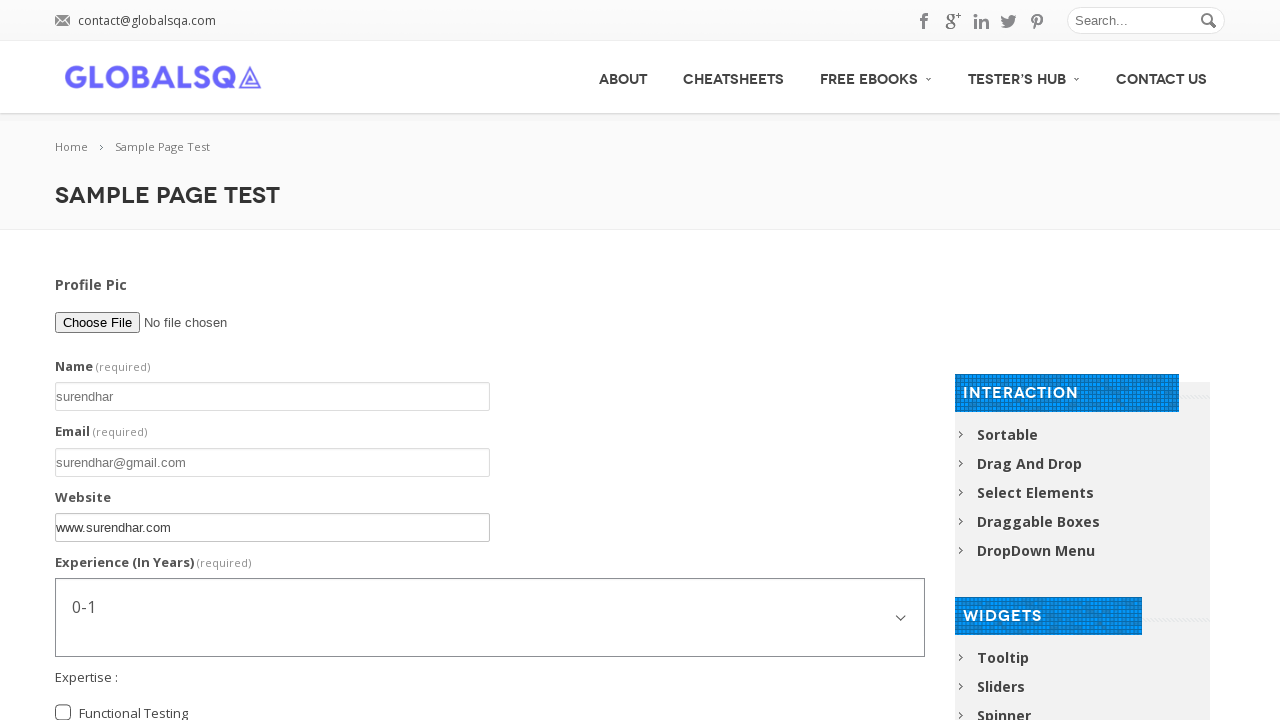